Verifies that the Featured Projects row title is displayed correctly on the Scratch homepage when signed out

Starting URL: https://scratch.mit.edu

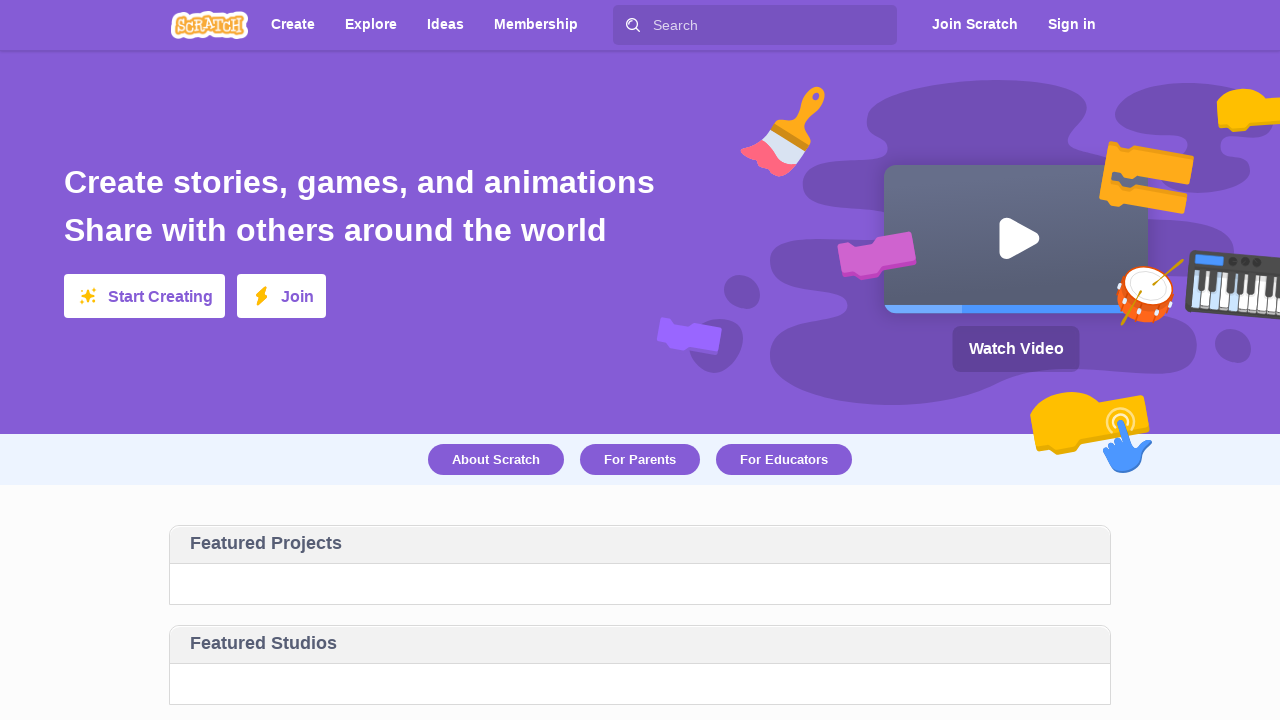

Navigated to Scratch homepage while signed out
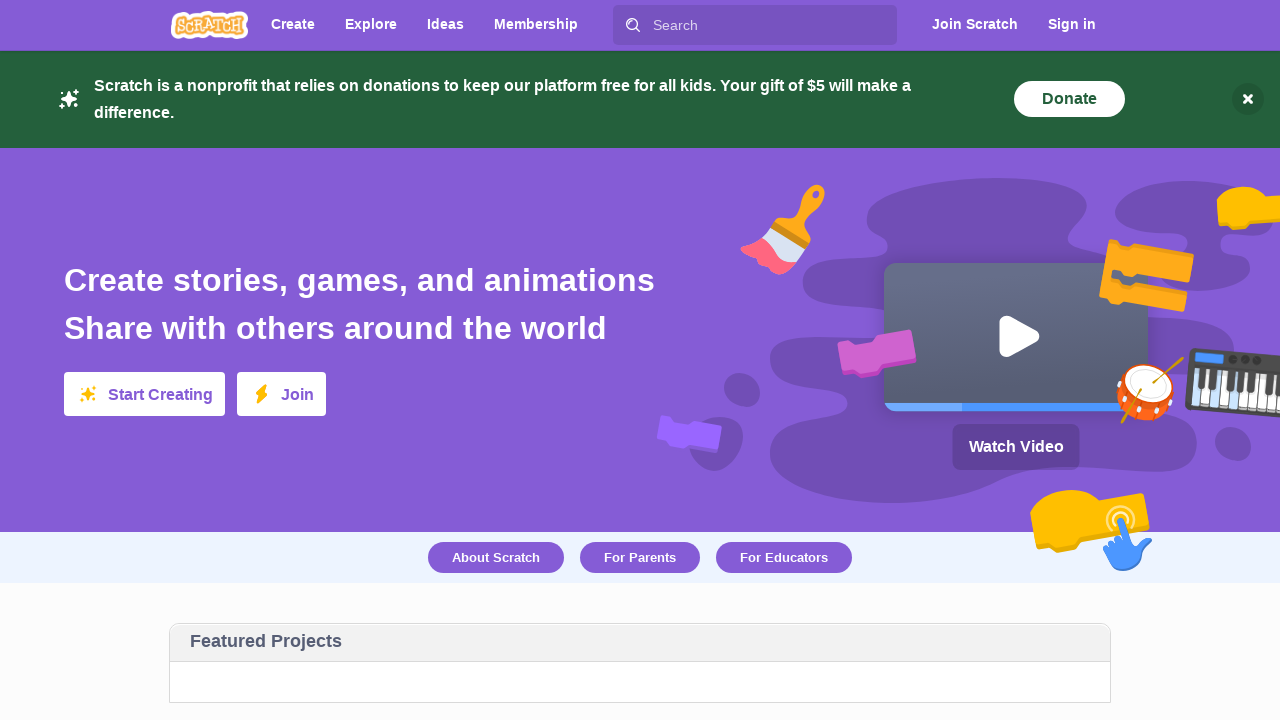

Located Featured Projects title element
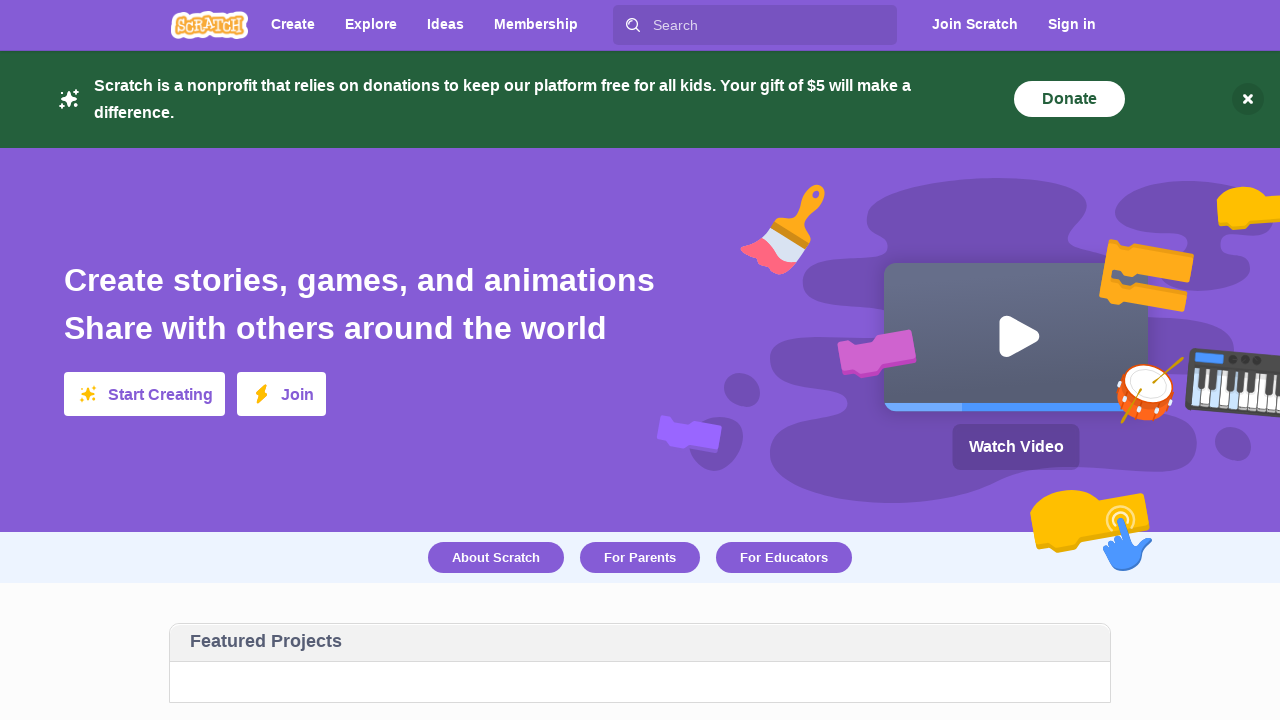

Featured Projects row title element appeared on page
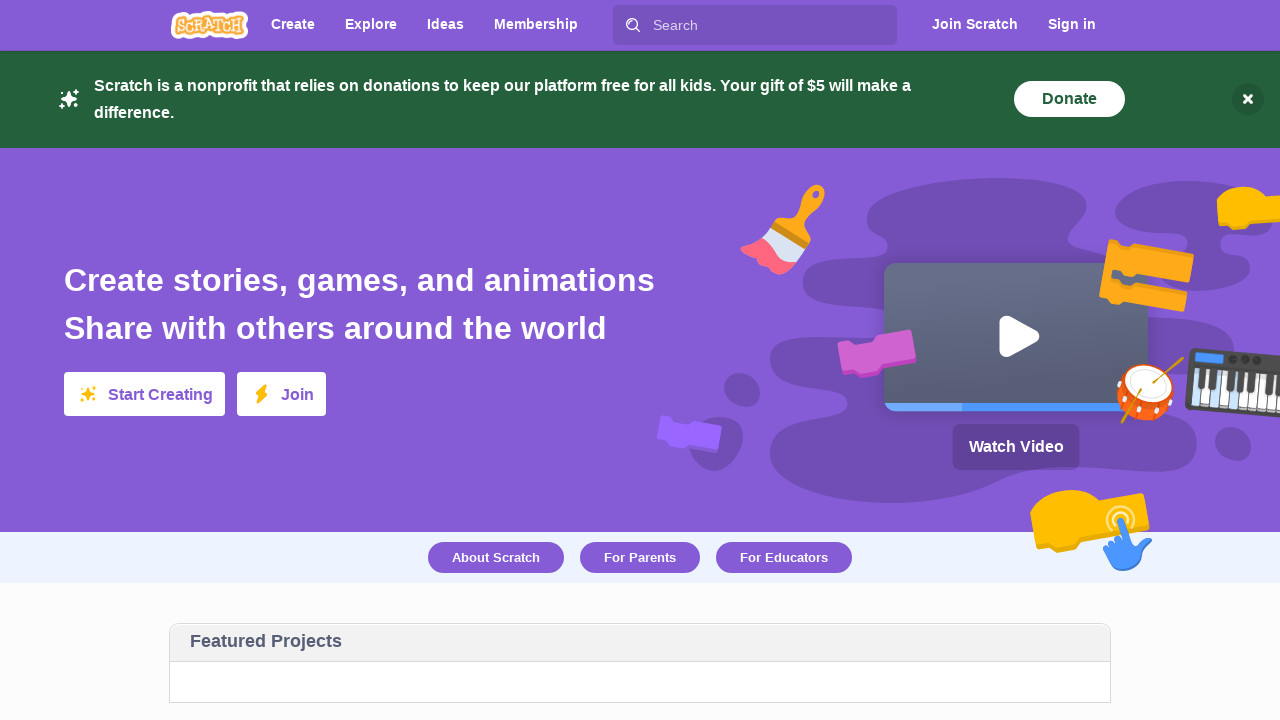

Verified Featured Projects row title text is correct
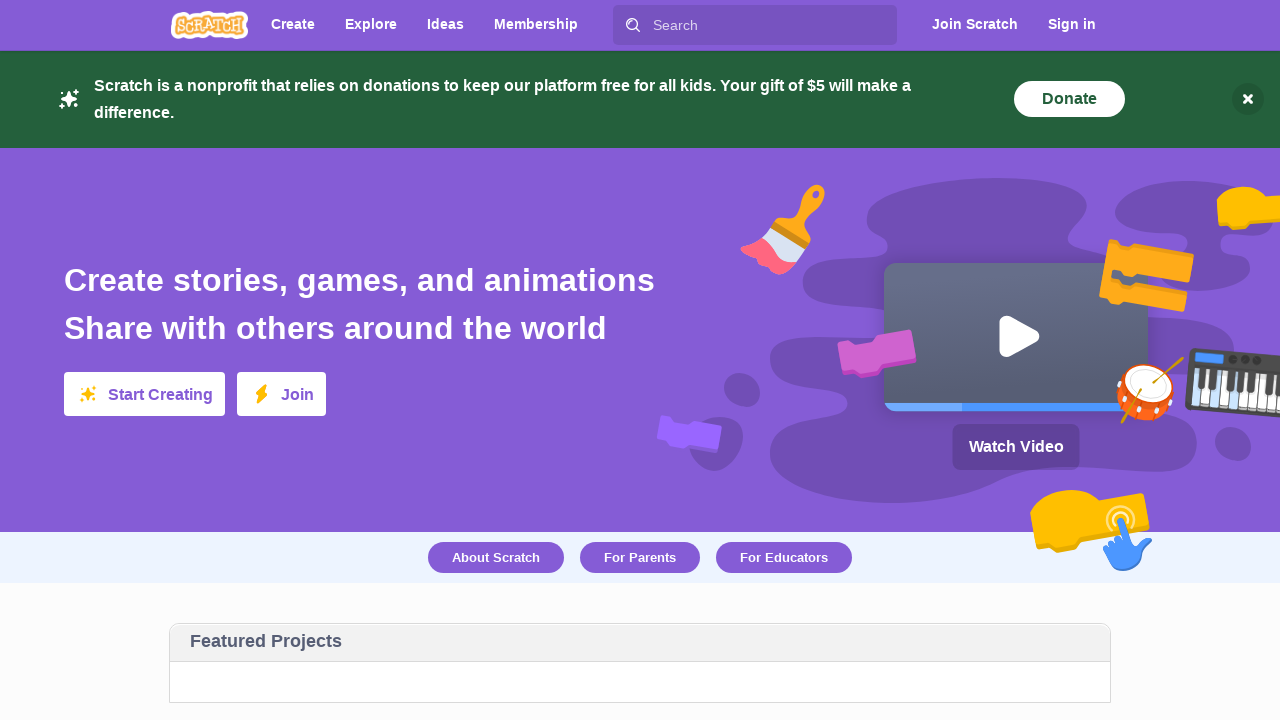

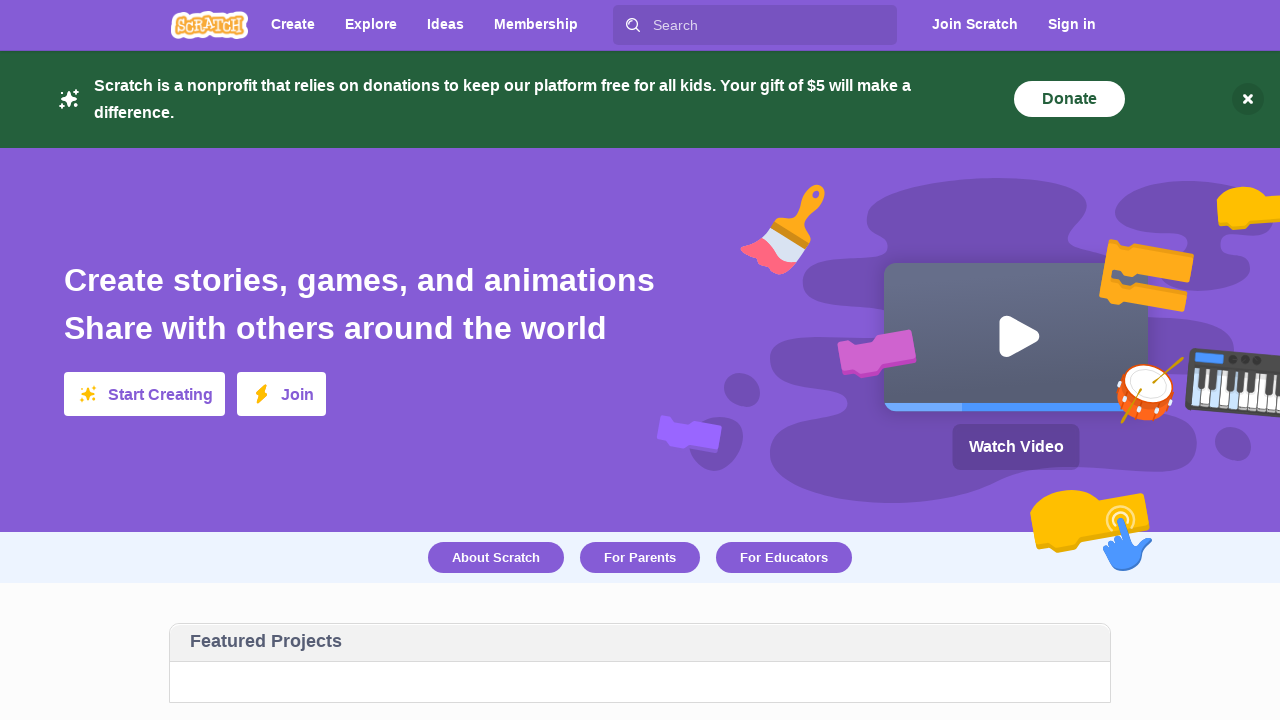